Tests file download functionality by navigating to a test page and clicking on a ZIP file download link

Starting URL: https://omayo.blogspot.com/p/page7.html

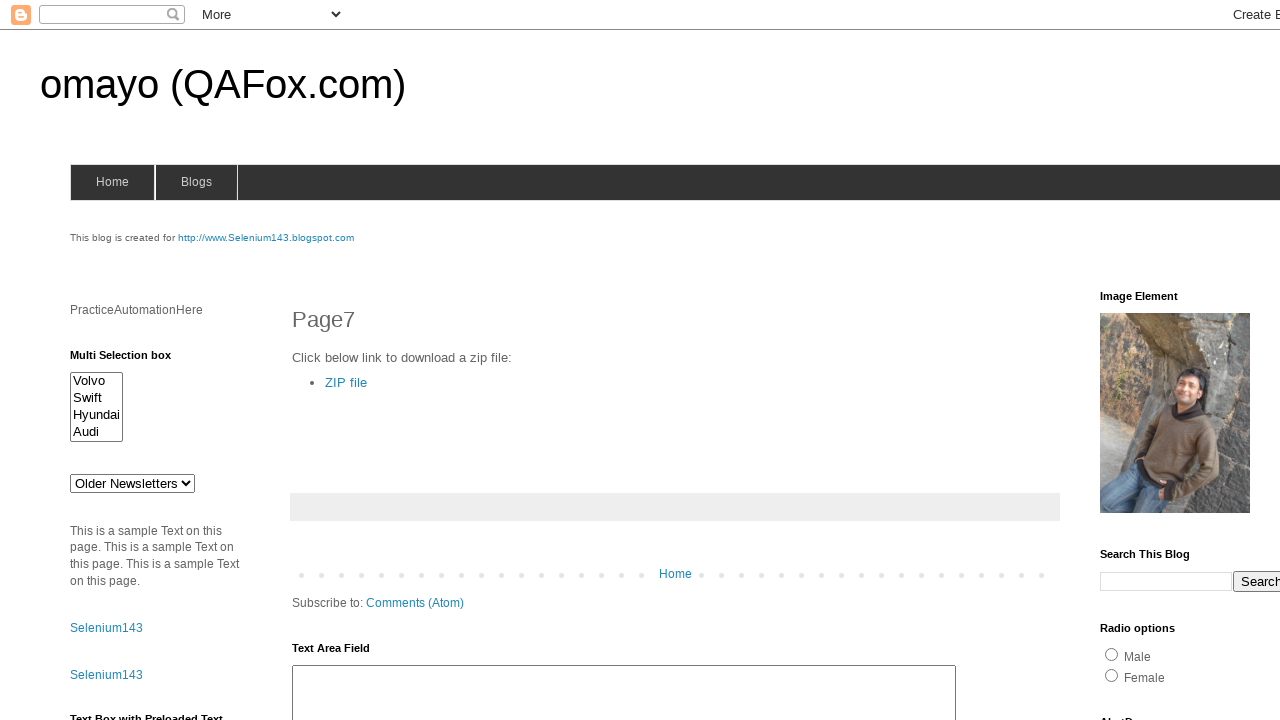

Navigated to test page for file download functionality
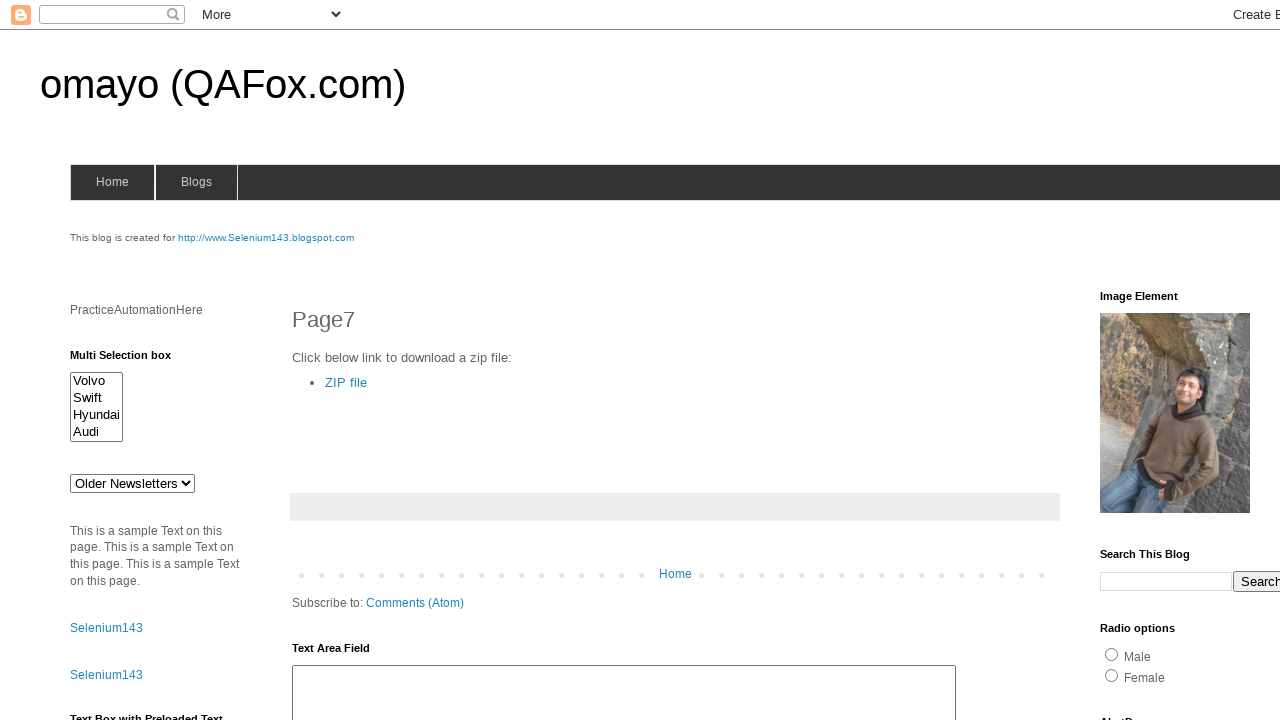

Clicked on ZIP file download link at (346, 382) on xpath=//a[text()='ZIP file']
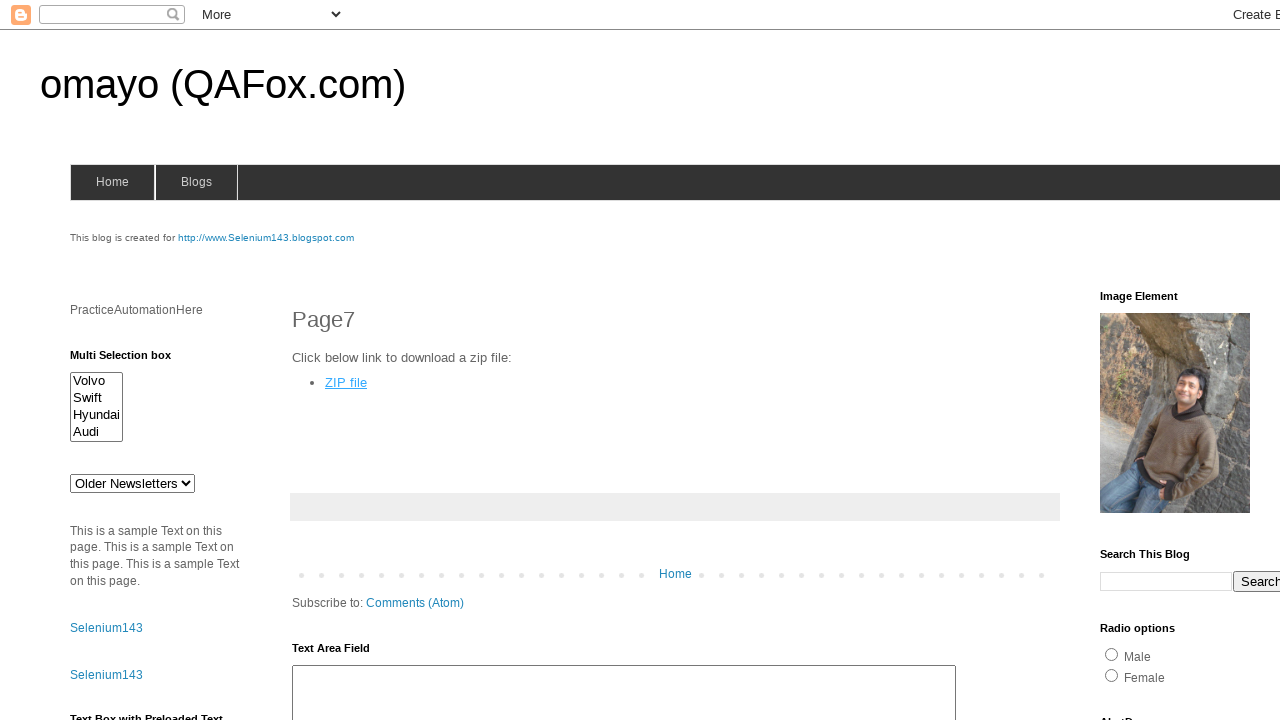

Waited 2 seconds for download to initiate
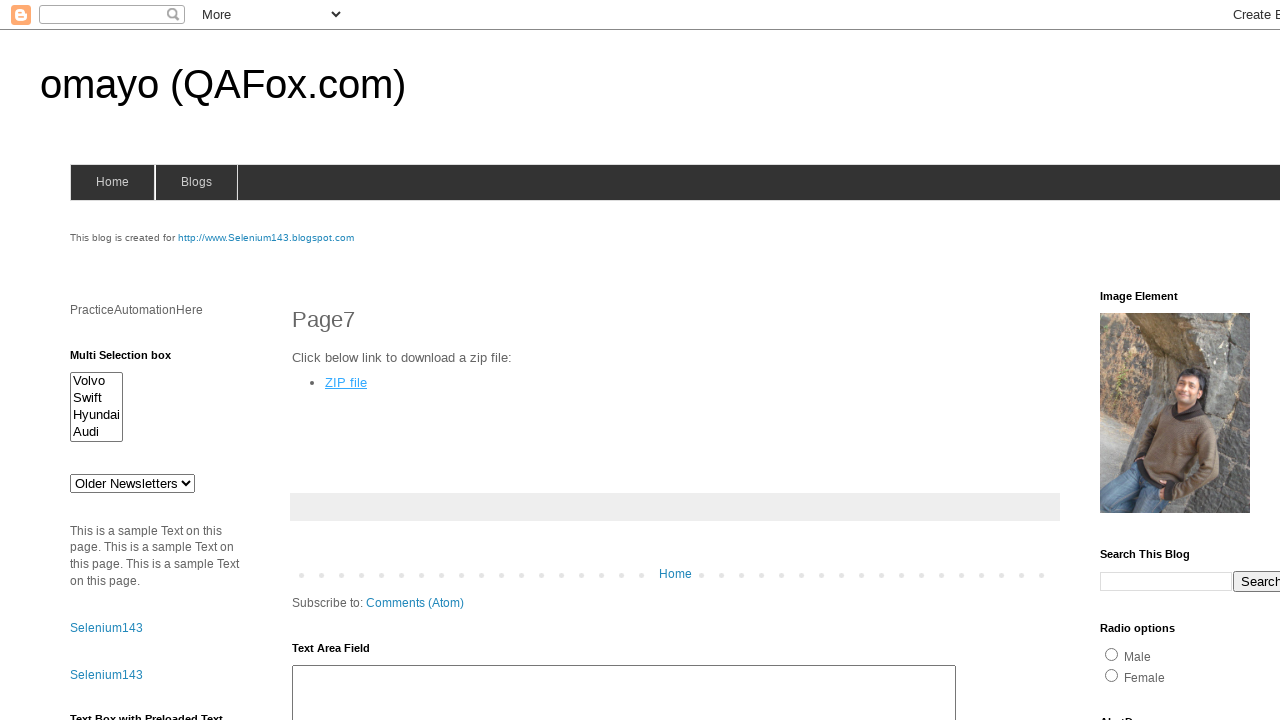

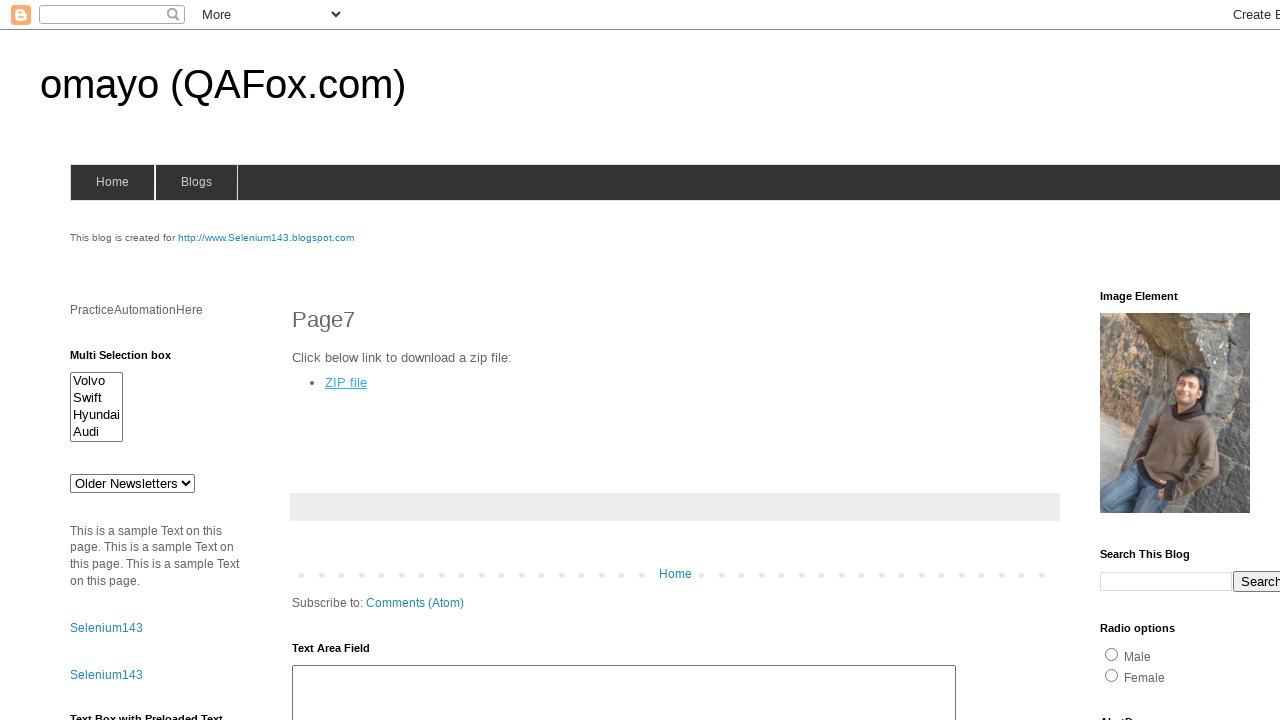